Tests right-click context menu action by right-clicking an element and selecting Copy from the menu

Starting URL: https://swisnl.github.io/jQuery-contextMenu/demo.html

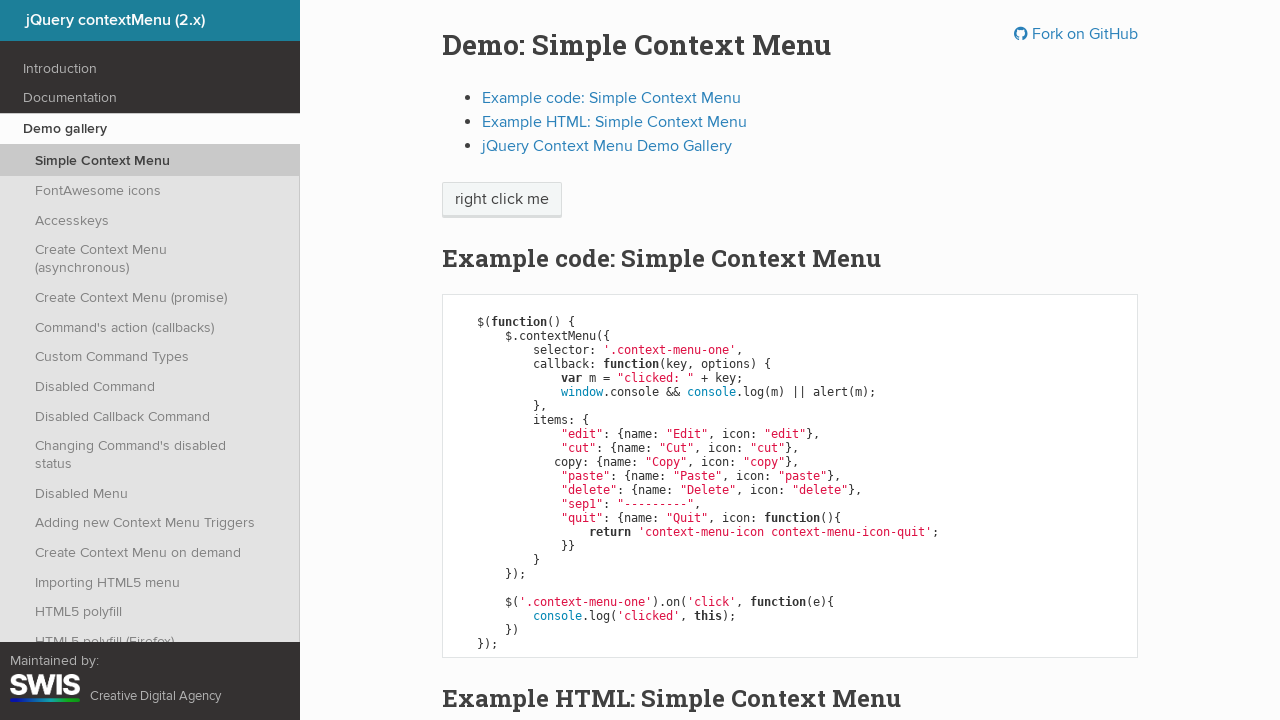

Right-clicked on 'right click me' element to open context menu at (502, 200) on xpath=//span[normalize-space()="right click me"]
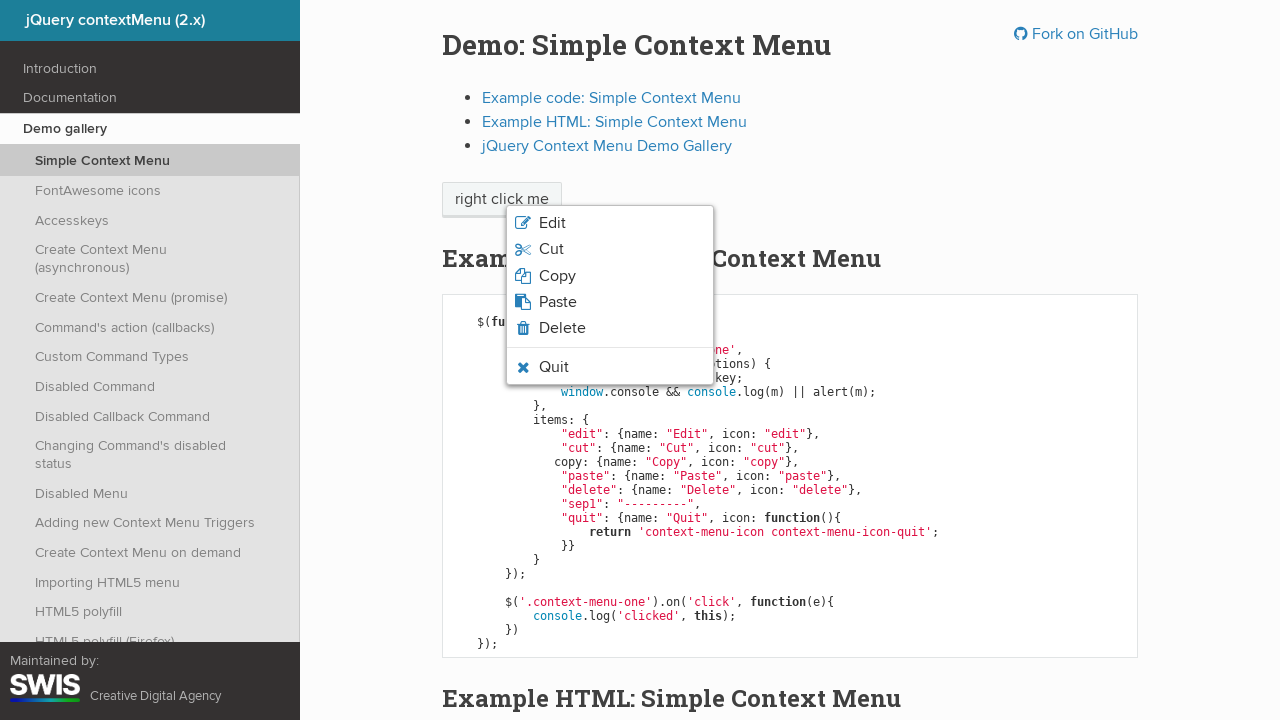

Clicked 'Copy' option from context menu at (557, 276) on xpath=//span[normalize-space()="Copy"]
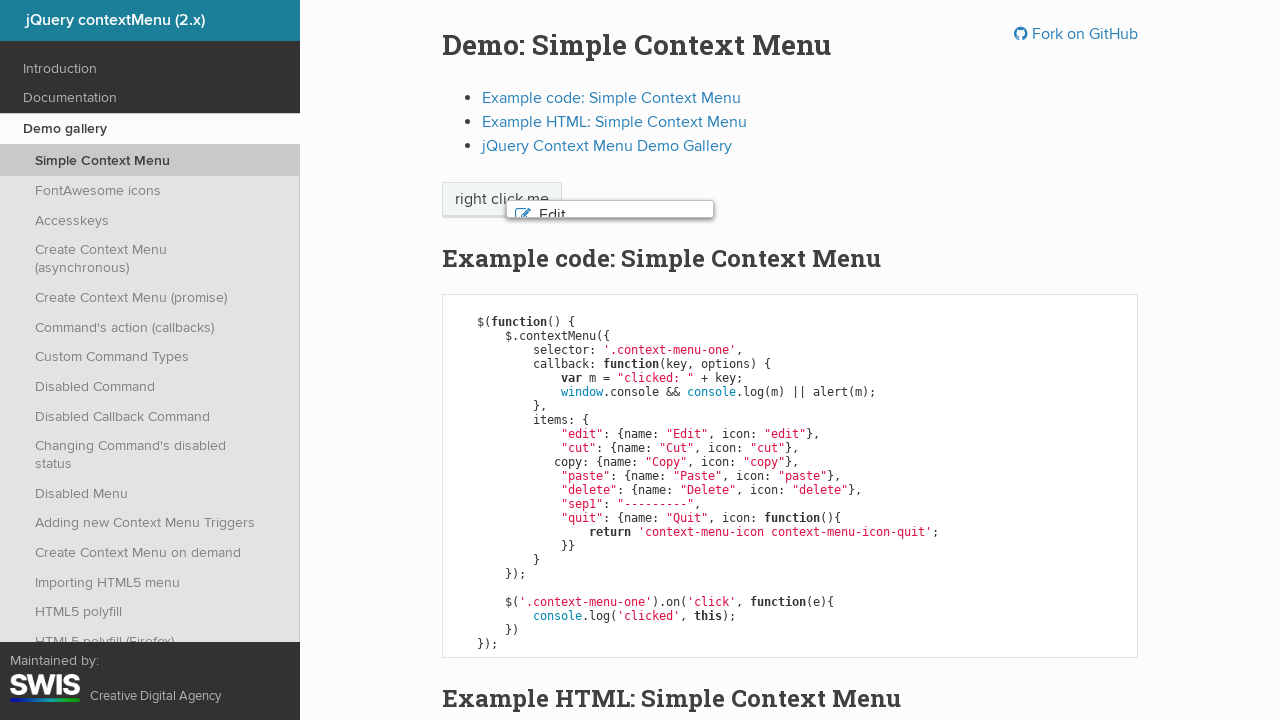

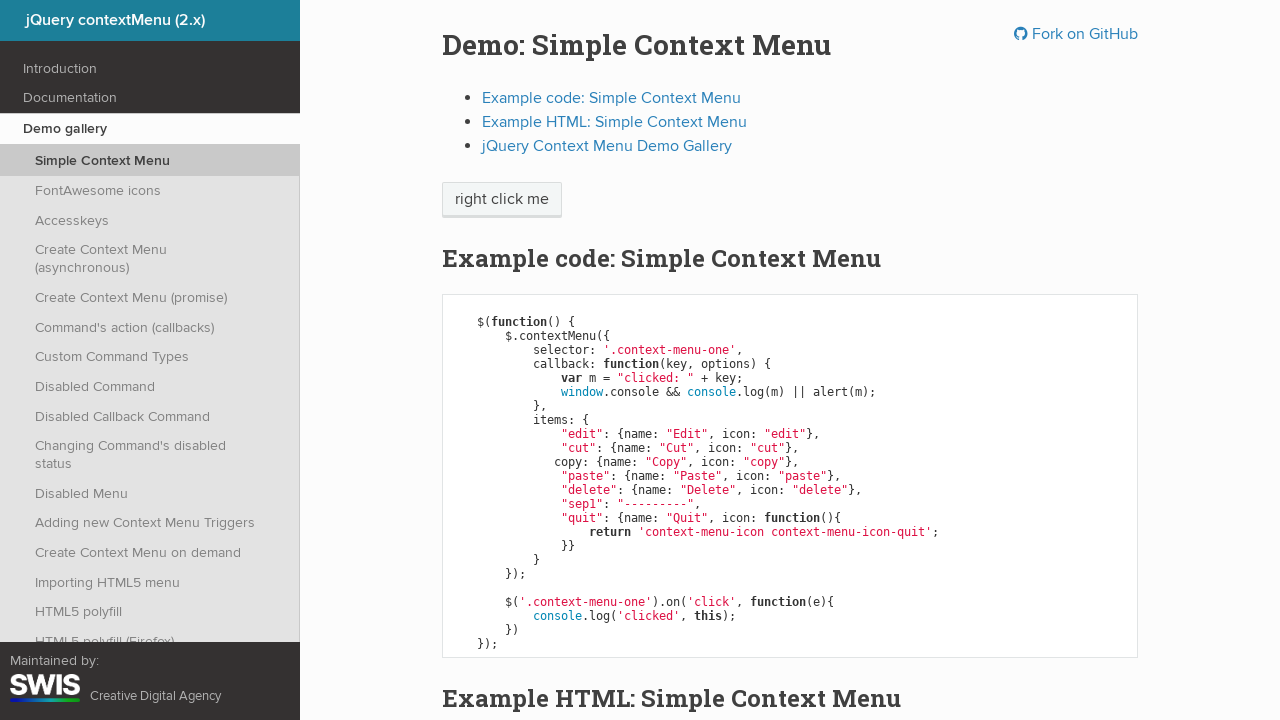